Tests dropdown selection functionality by selecting an option from a dropdown menu and verifying the selection was applied correctly

Starting URL: https://the-internet.herokuapp.com/dropdown

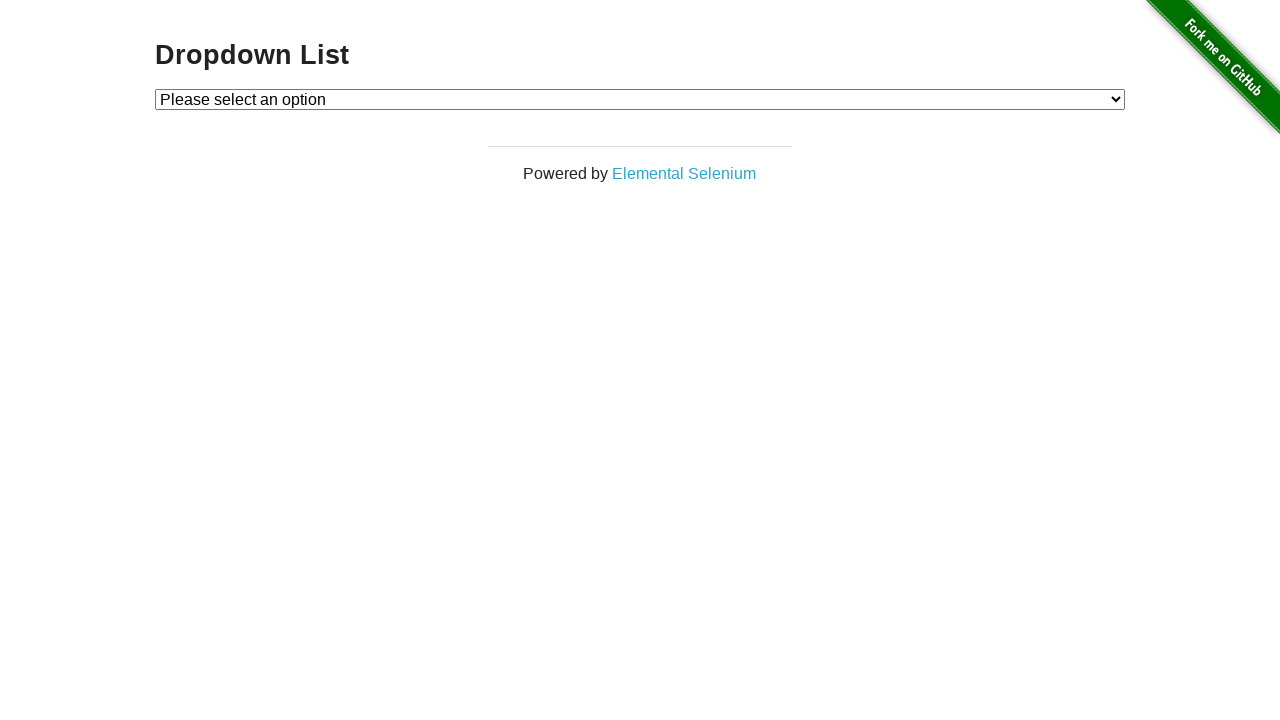

Navigated to dropdown test page
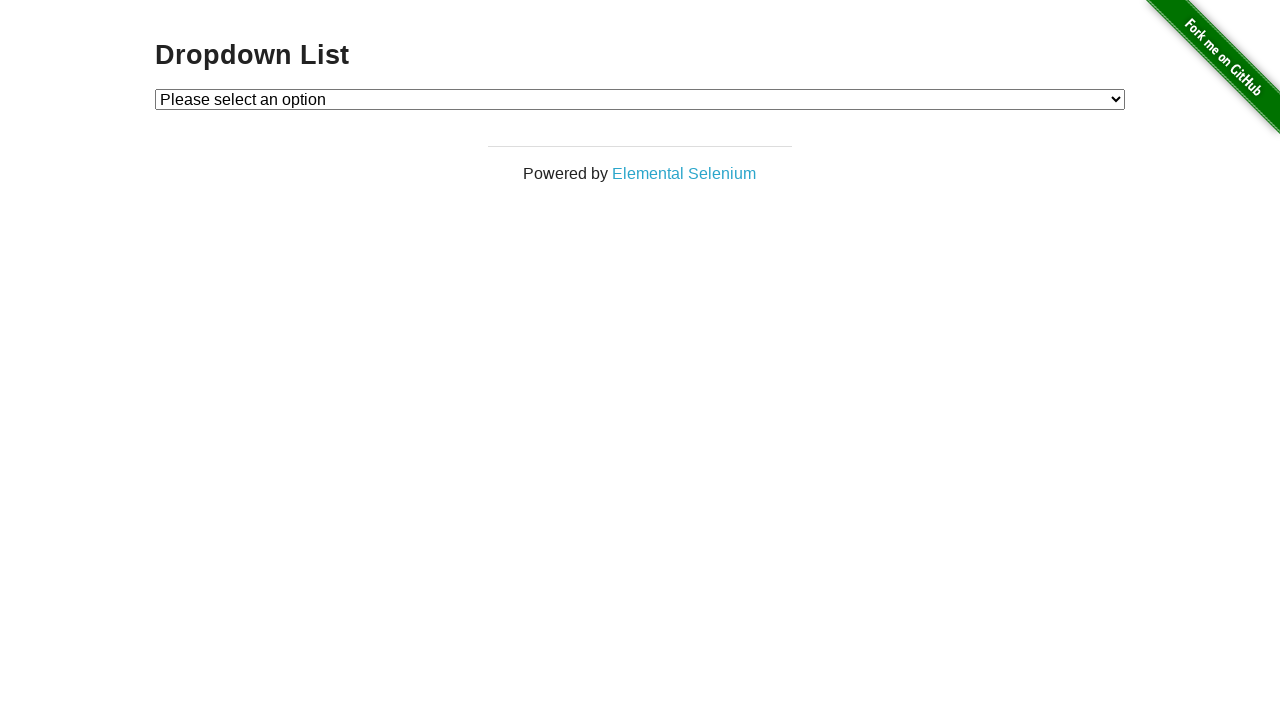

Selected 'Option 1' from dropdown menu on #dropdown
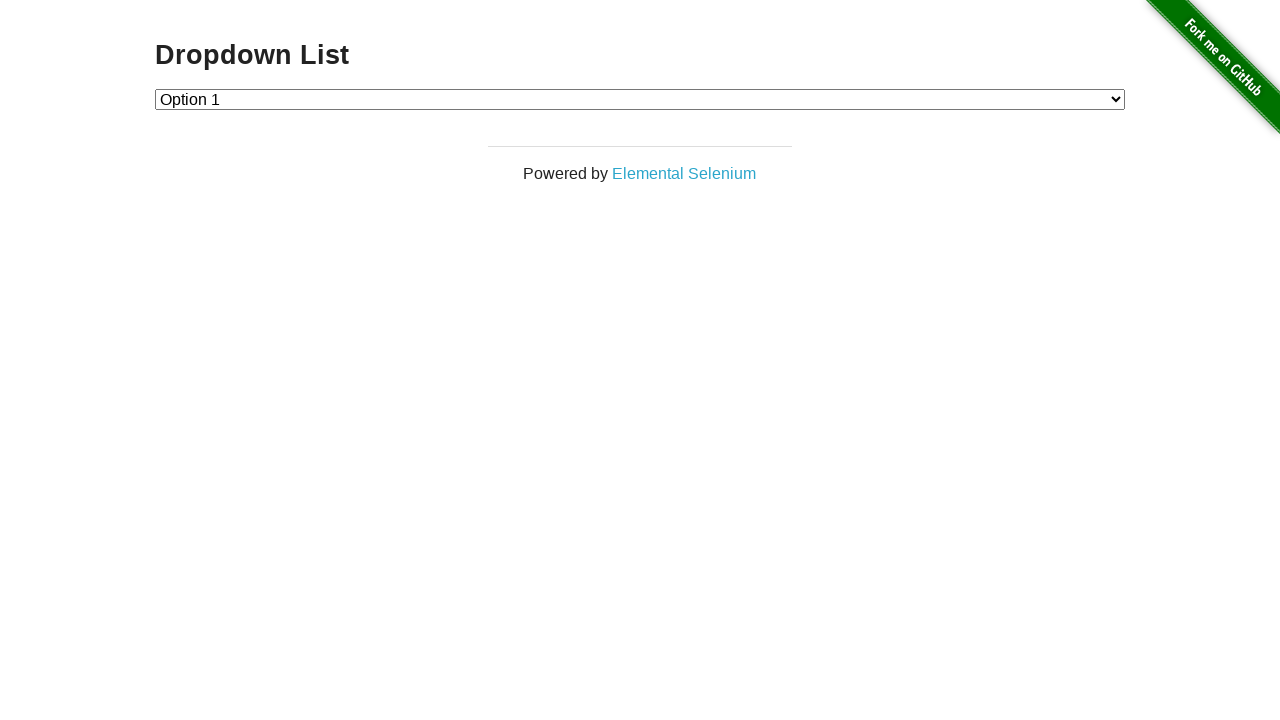

Located the checked dropdown option
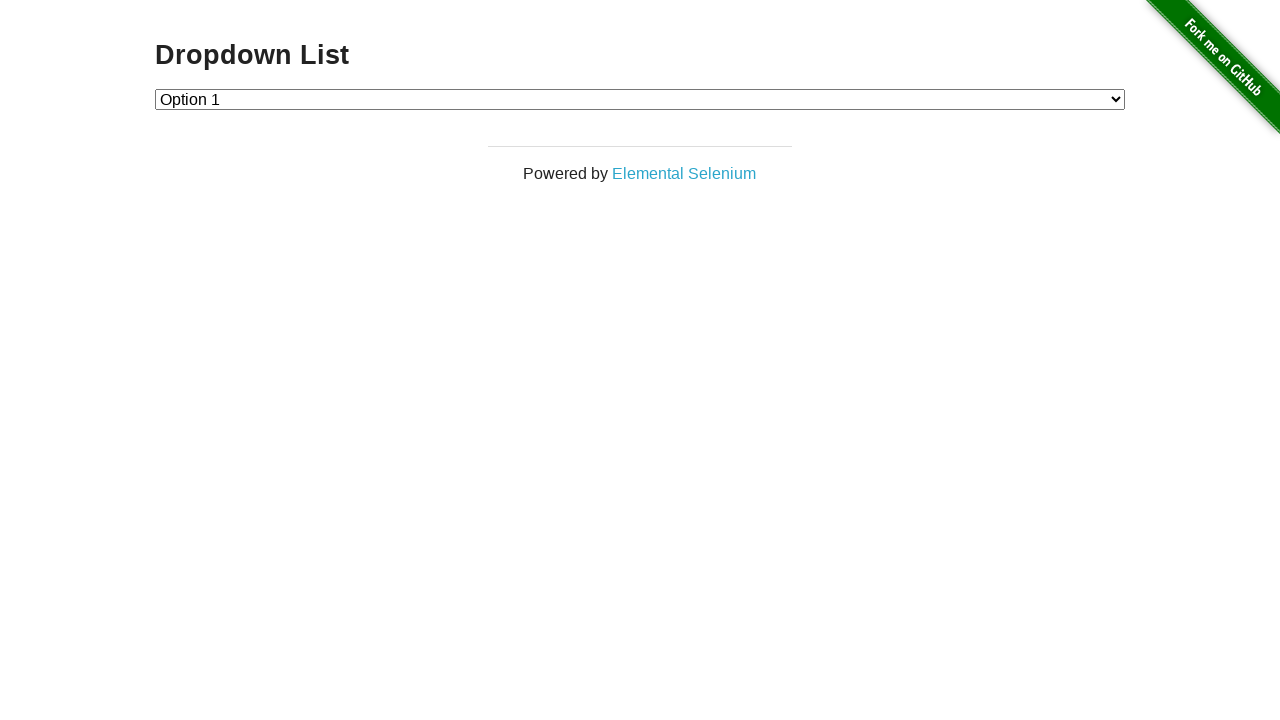

Verified that 'Option 1' is selected in the dropdown
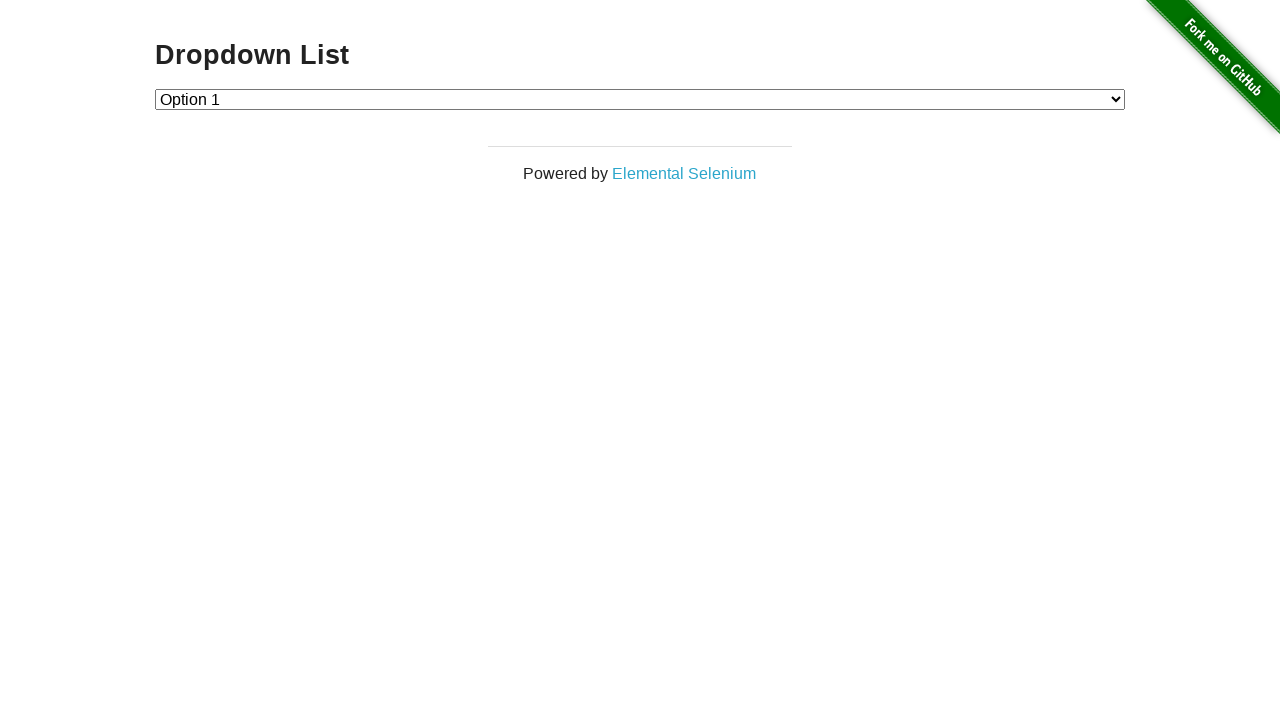

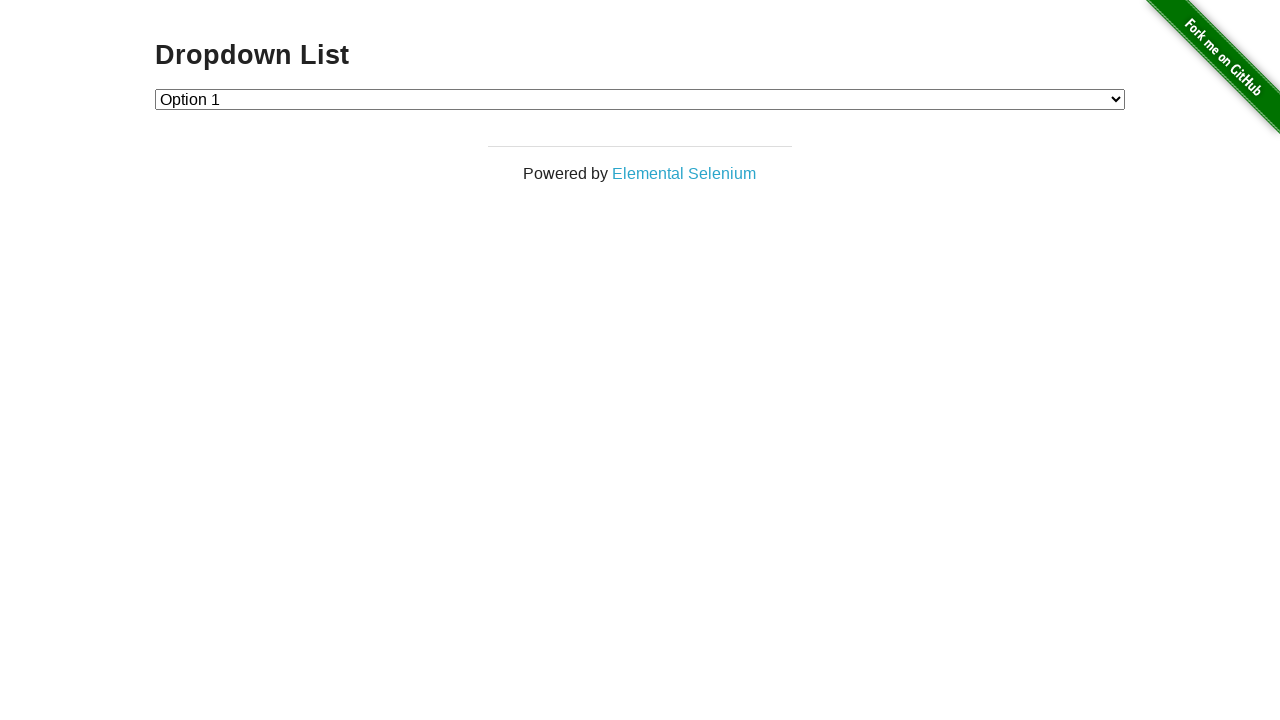